Tests a loading images page by waiting for the loading indicator to show "Done!" and then verifying the award image element is present with a valid src attribute.

Starting URL: http://bonigarcia.dev/selenium-webdriver-java/loading-images.html

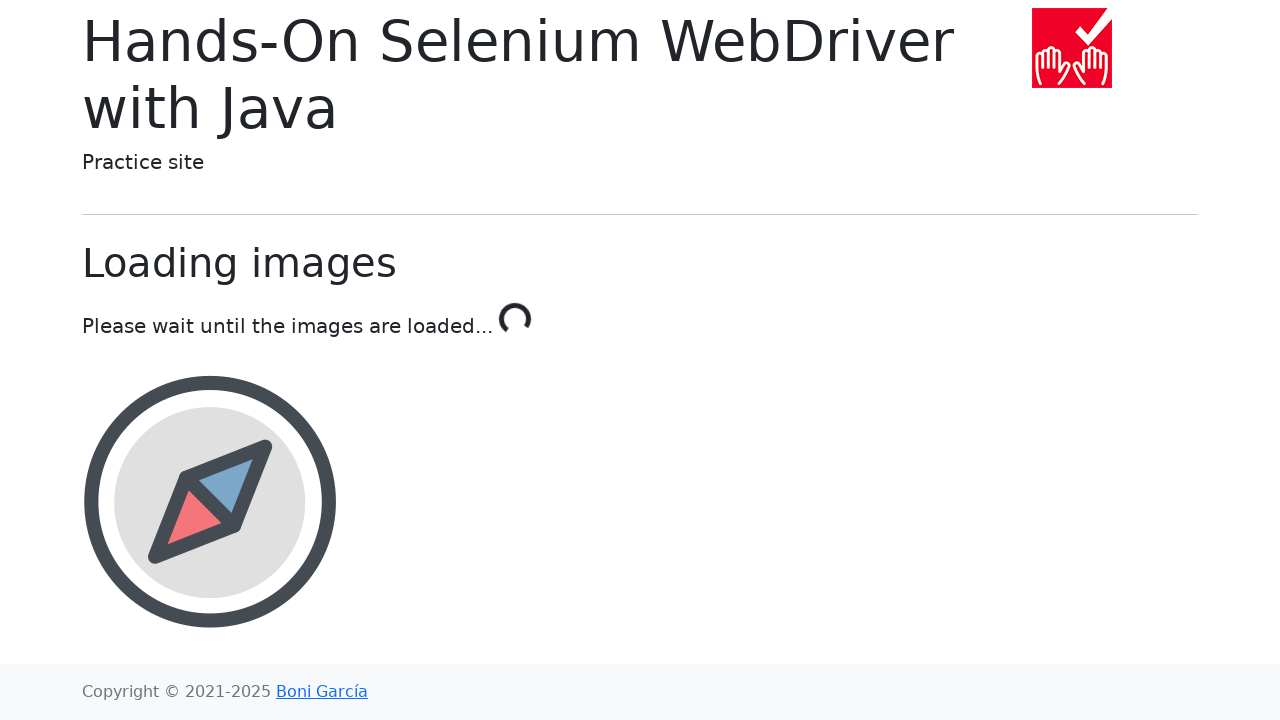

Waited for loading indicator to display 'Done!'
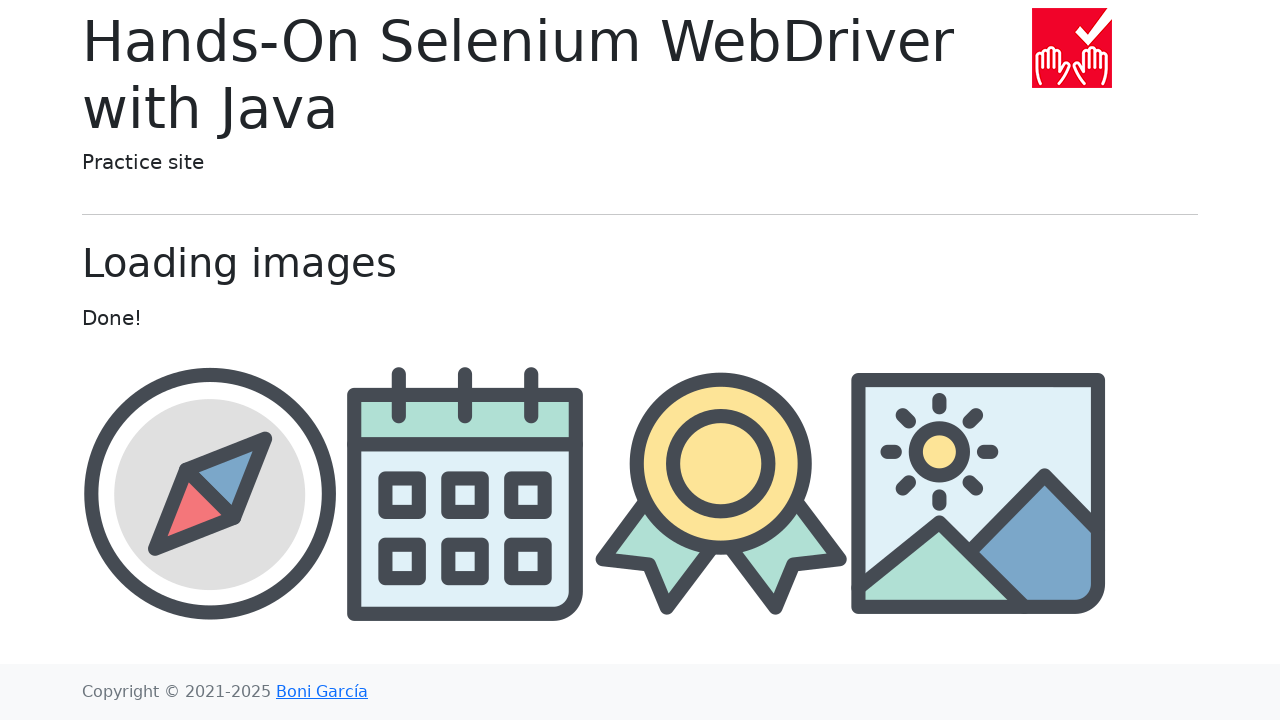

Award image element is now visible
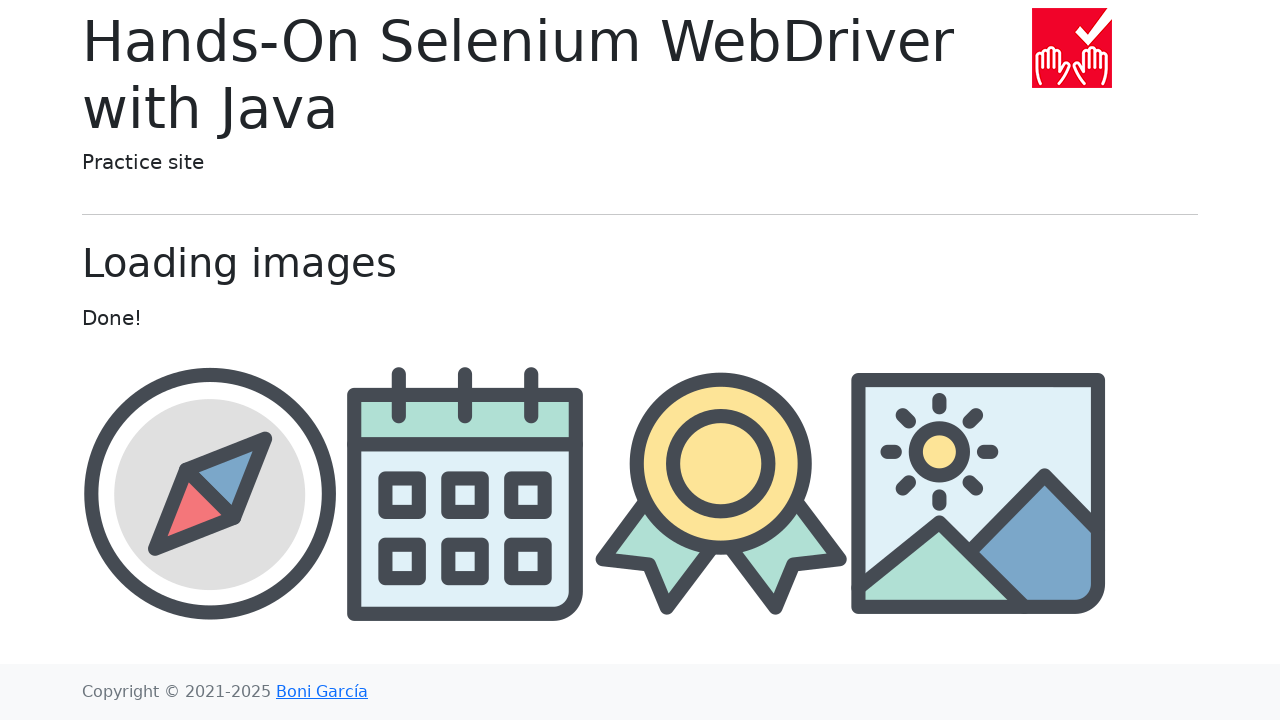

Retrieved src attribute from award image element
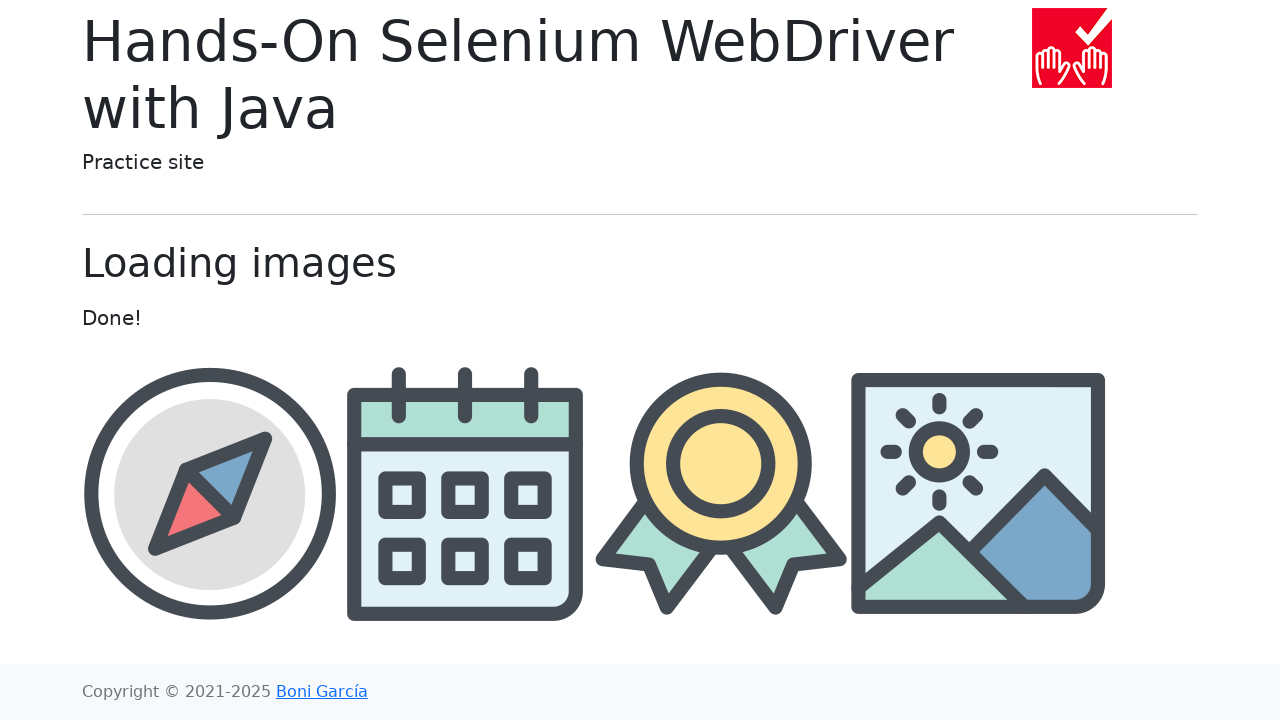

Verified that award image src attribute is not None
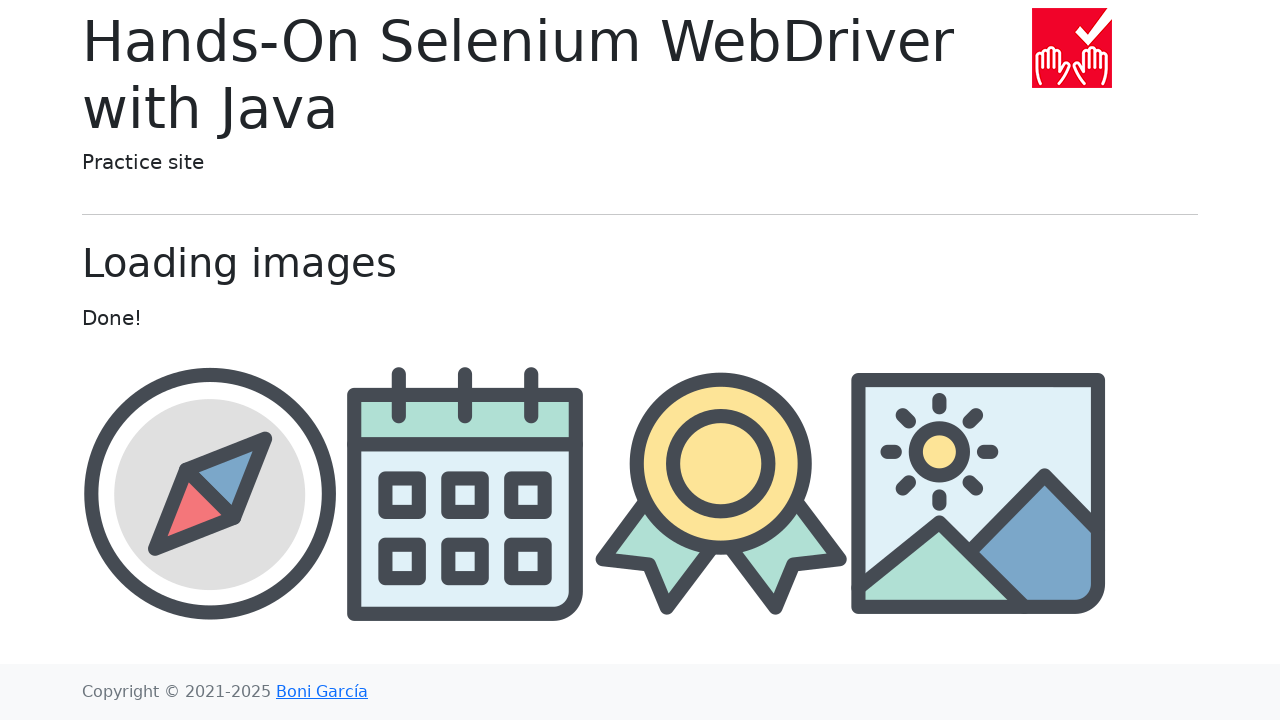

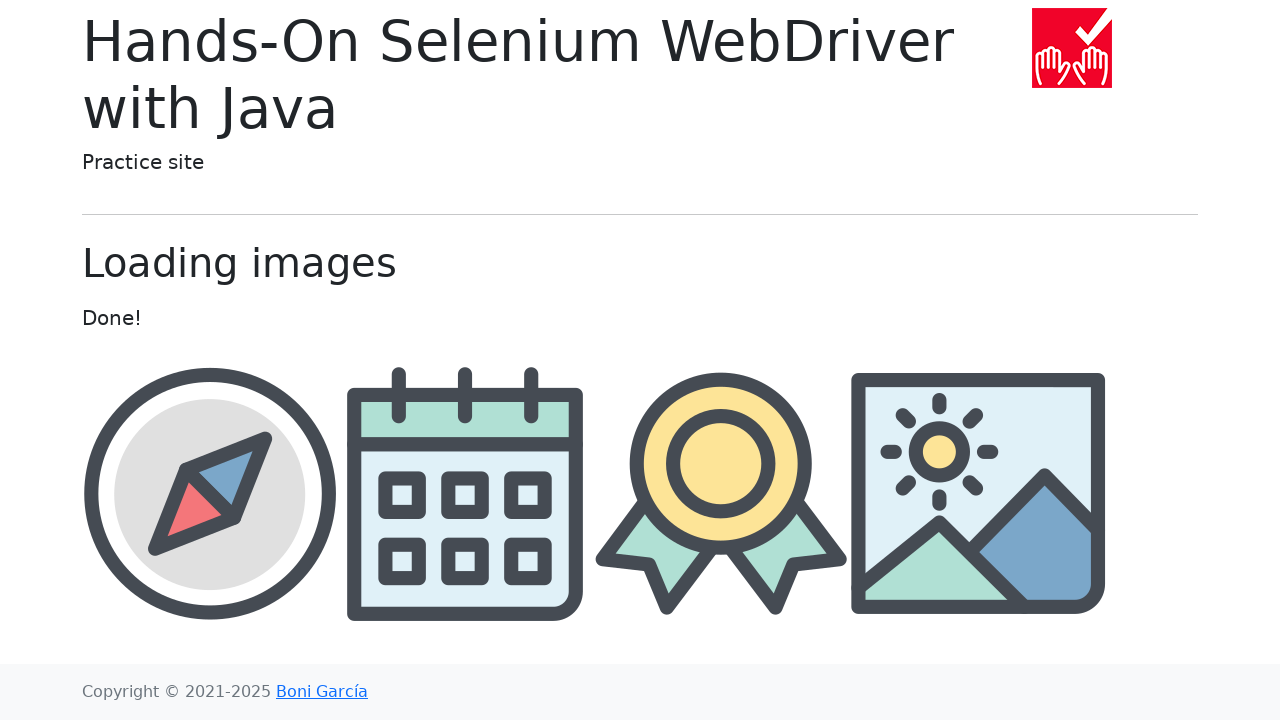